Tests adding a new book with title and author, then verifies it appears in the catalog

Starting URL: https://tap-ht24-testverktyg.github.io/exam-template/

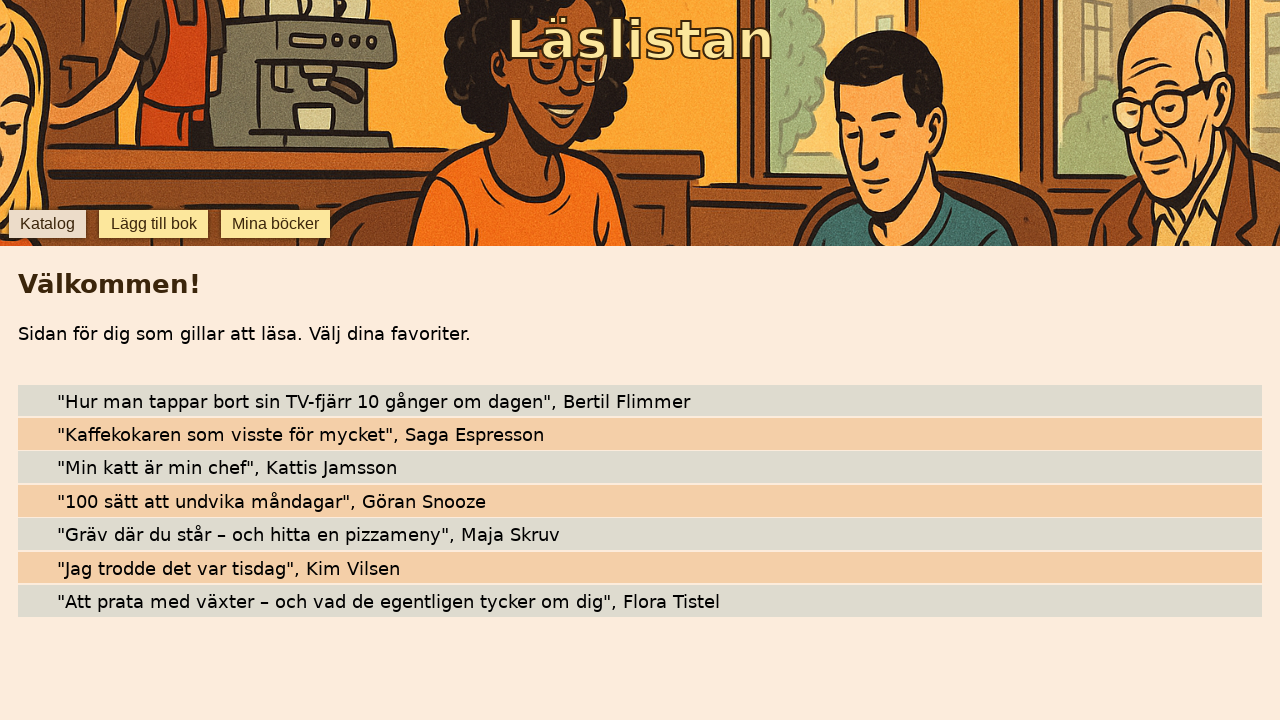

Waited for 'Lägg till bok' button to be visible
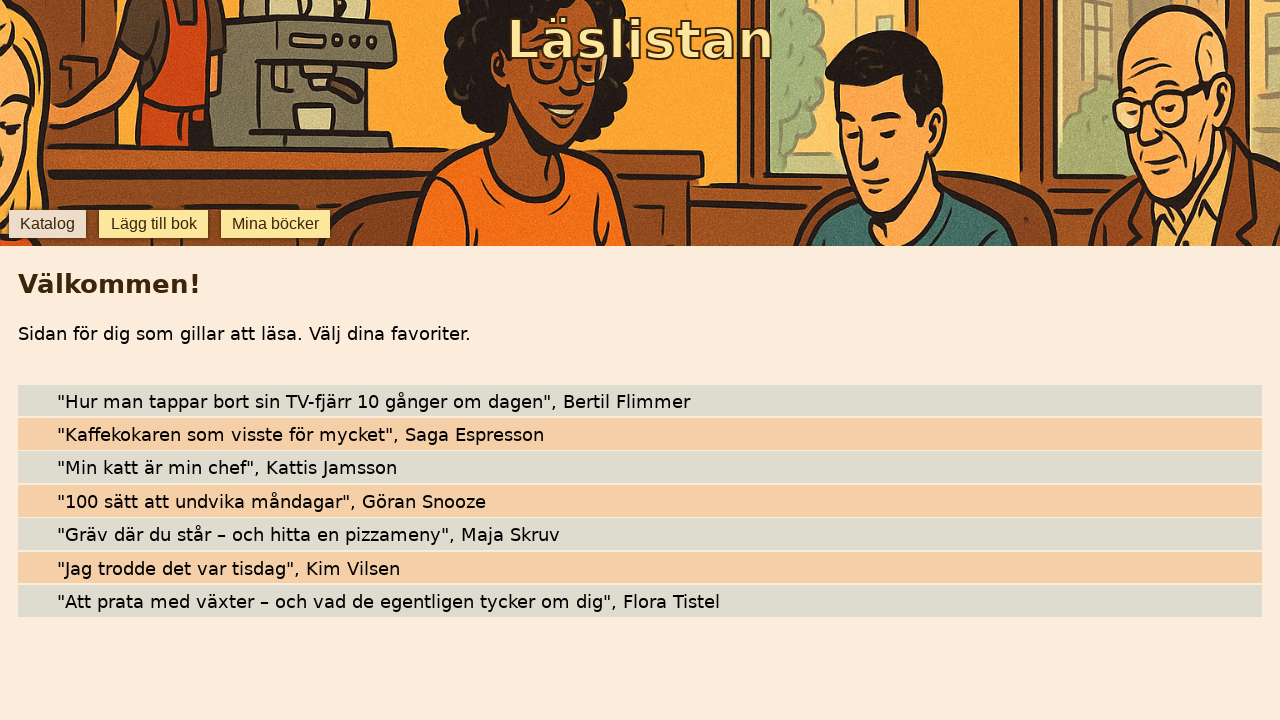

Clicked 'Lägg till bok' button to open add book form at (154, 224) on internal:role=button[name="Lägg till bok"i]
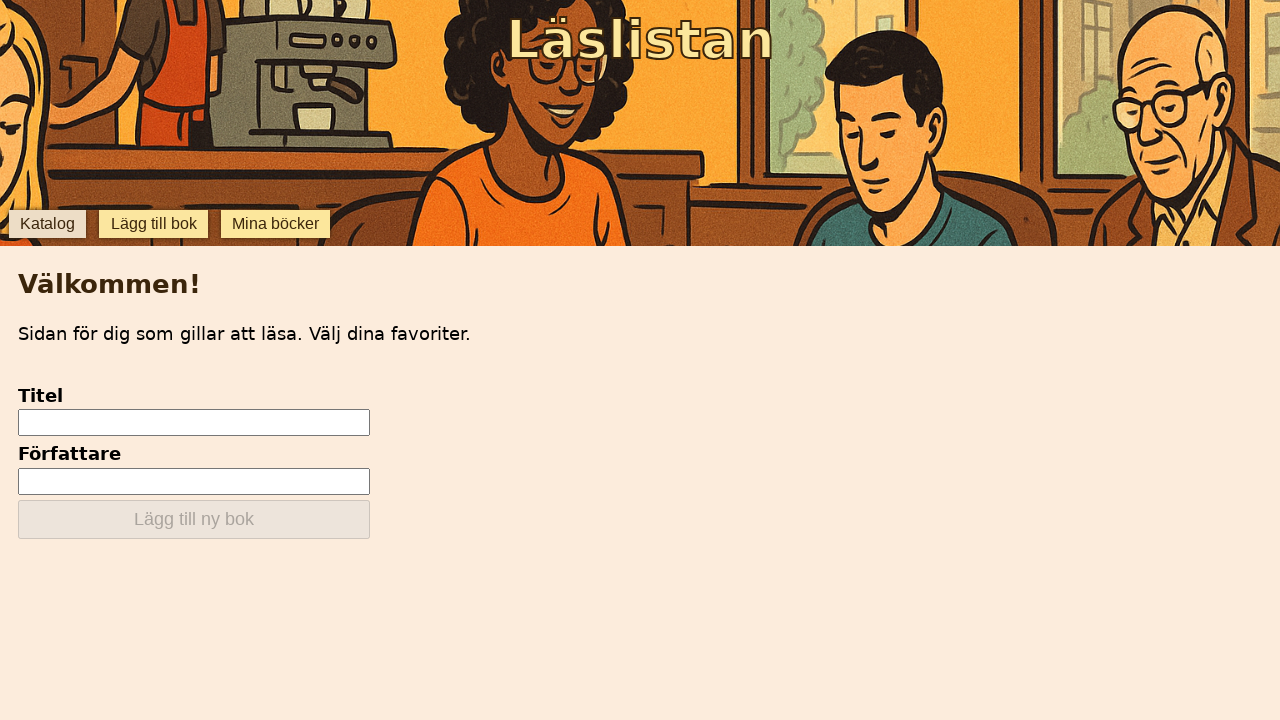

Filled book title field with 'Testbok' on [data-testid="add-input-title"]
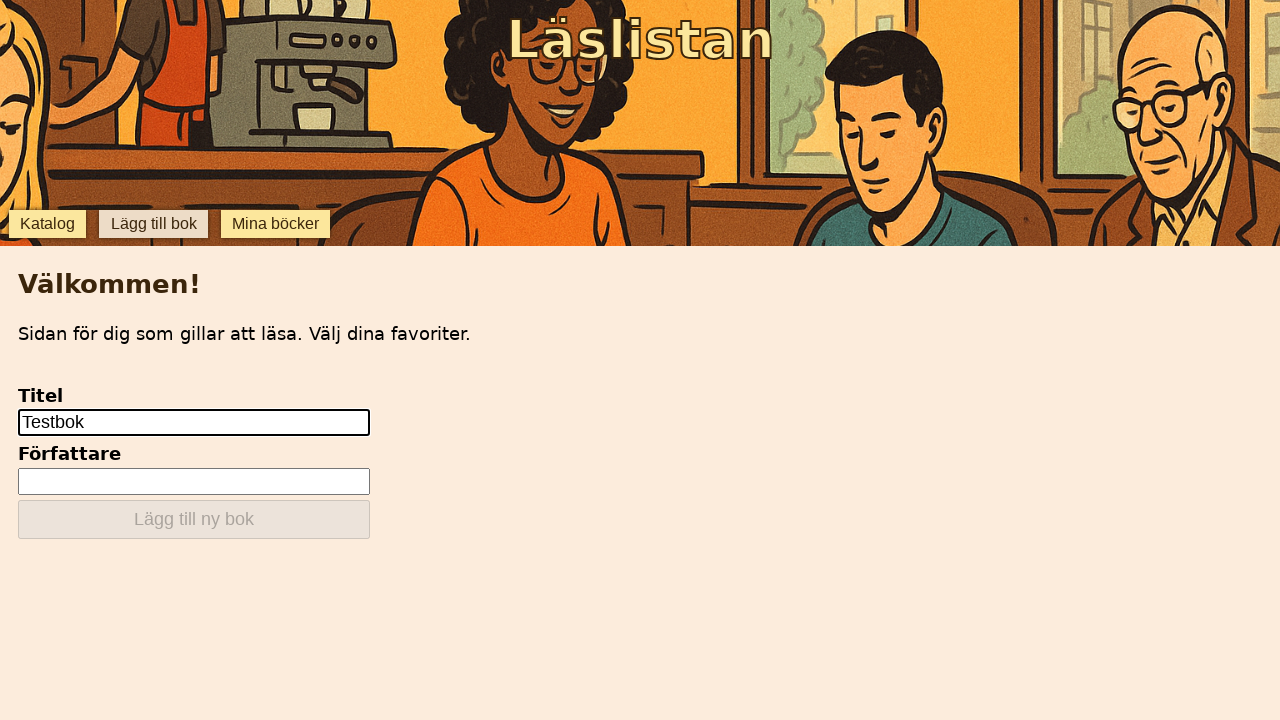

Filled author name field with 'Testförfattare' on input[type="text"] >> nth=1
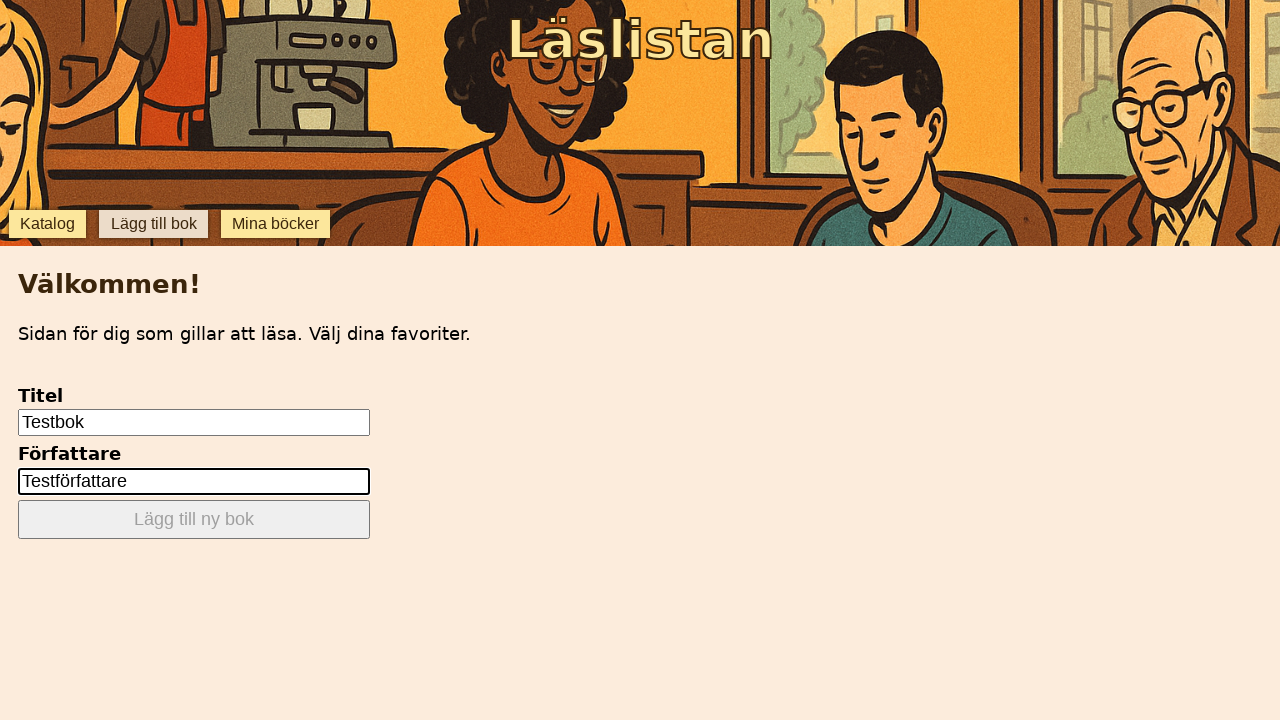

Clicked submit button to add the book at (194, 520) on [data-testid="add-submit"]
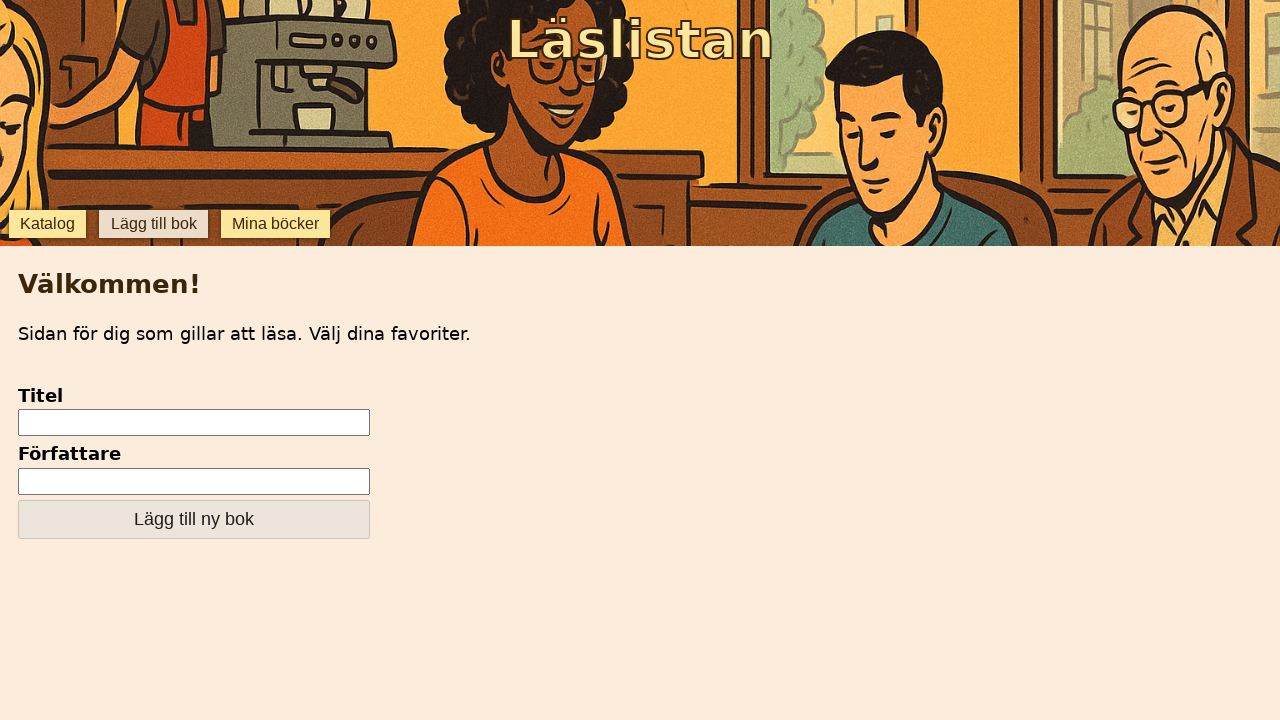

Clicked 'Katalog' button to navigate to book catalog at (47, 224) on internal:role=button[name="Katalog"i]
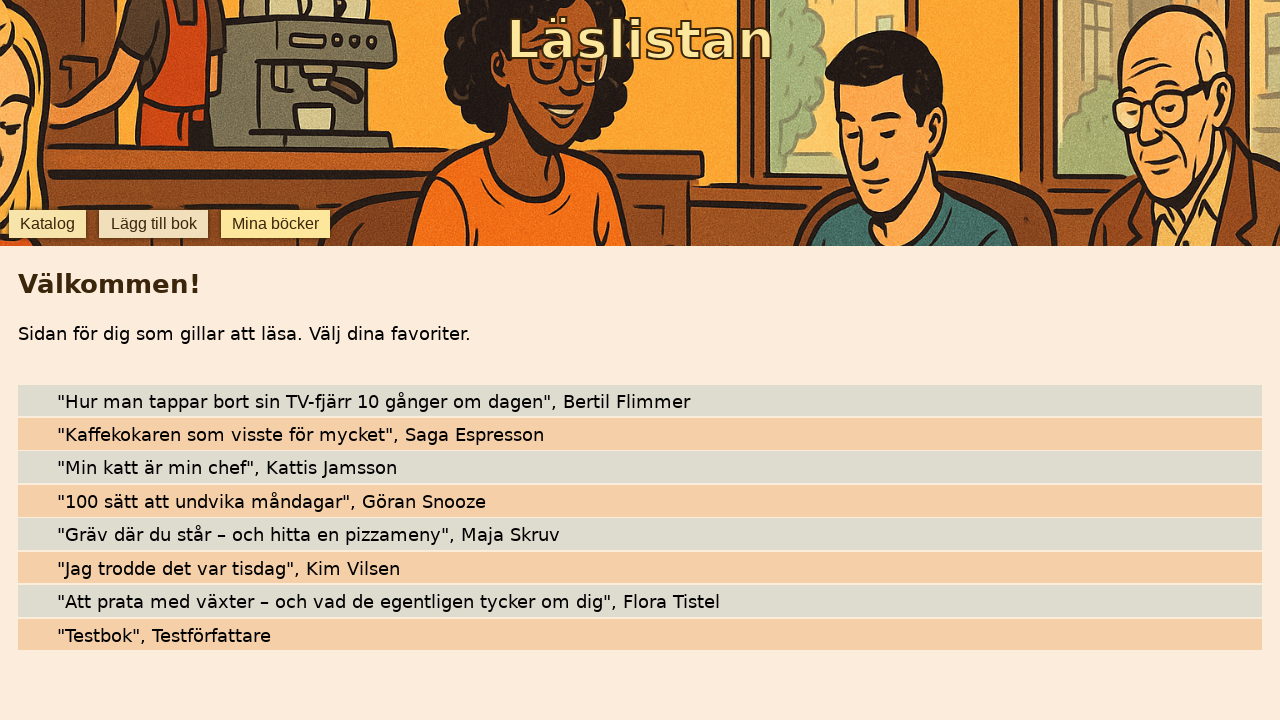

Verified that 'Testbok' is visible in the catalog
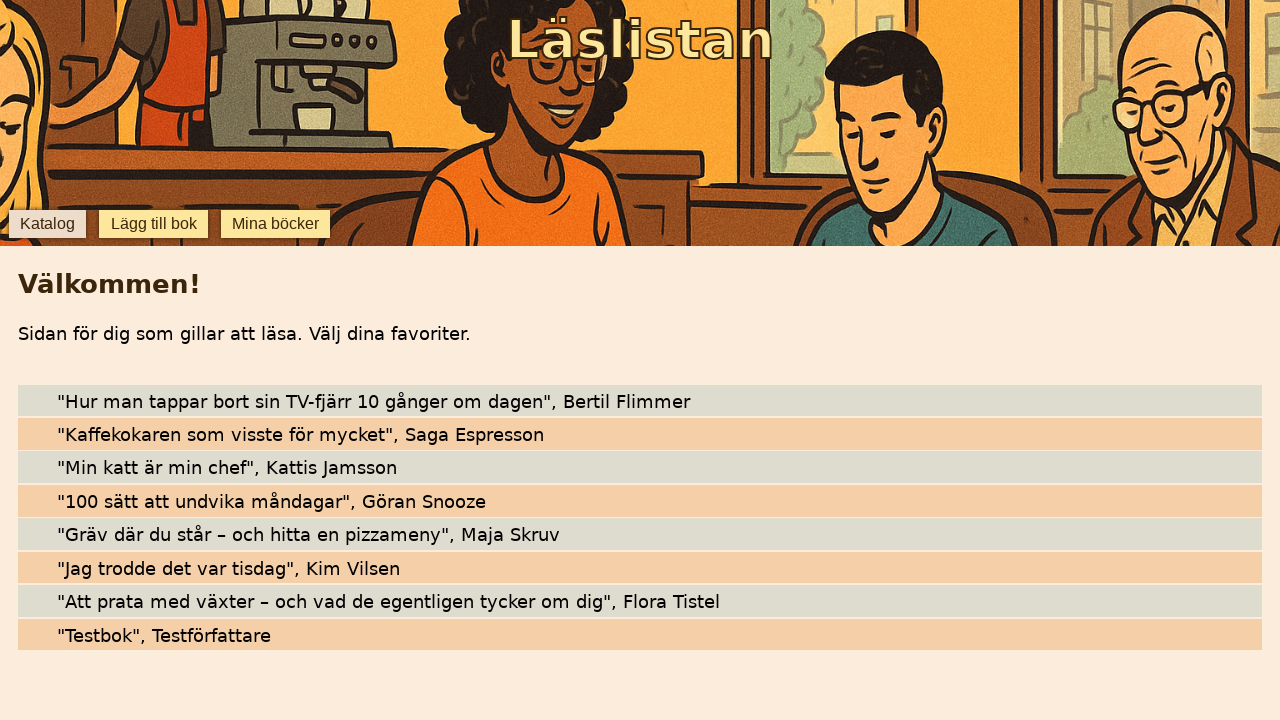

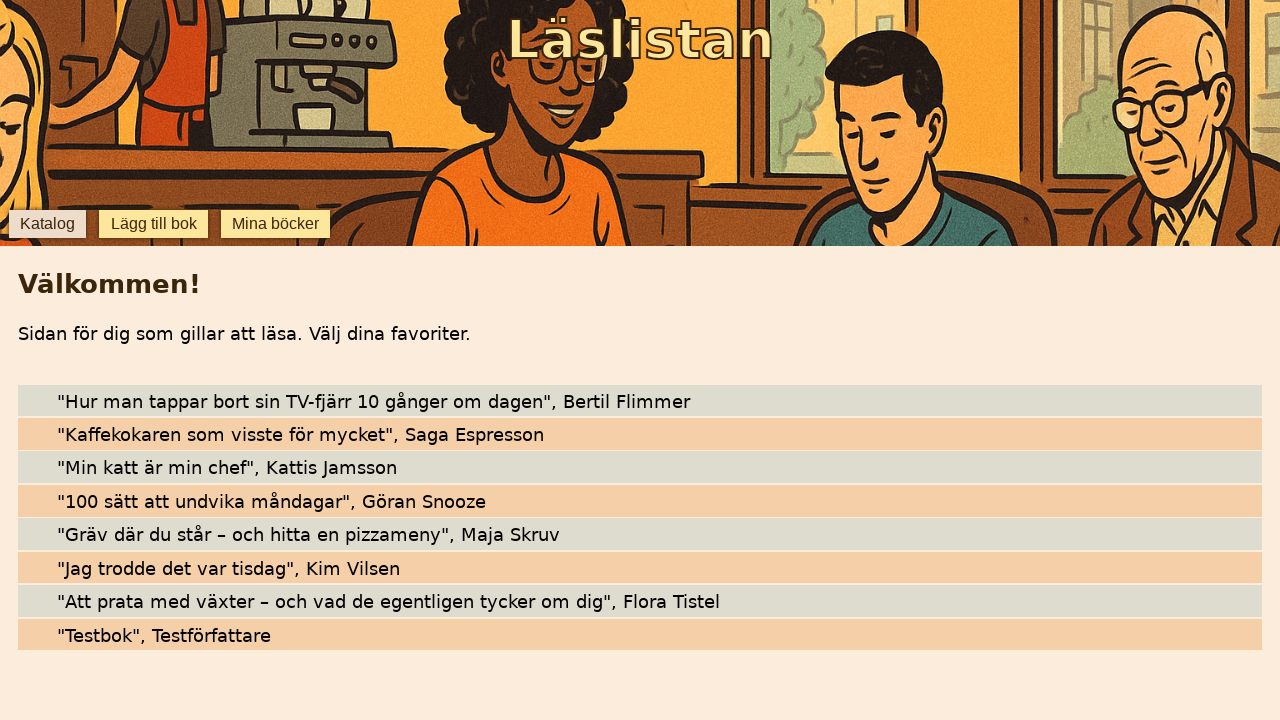